Tests drag-and-drop functionality on the jQuery UI demo page by dragging an element onto a drop target and verifying the target text changes from "Drop here" to "Dropped!"

Starting URL: https://jqueryui.com/droppable/

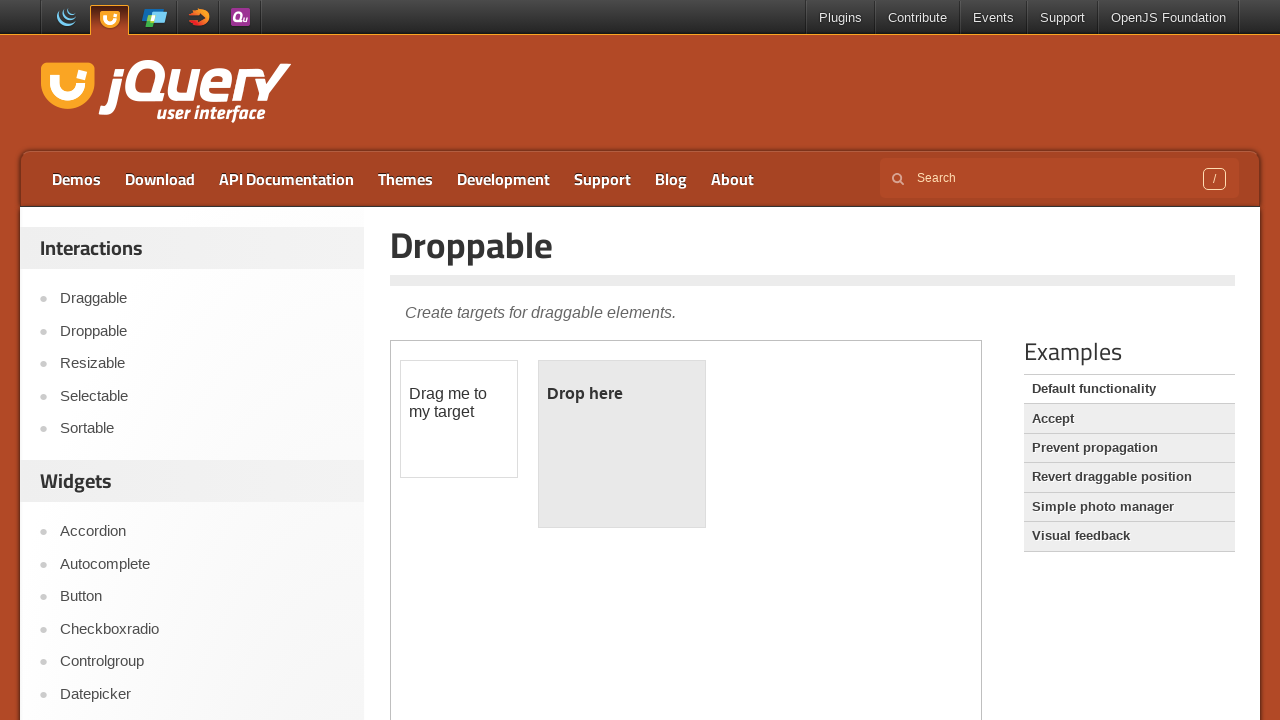

Verified page URL is https://jqueryui.com/droppable/
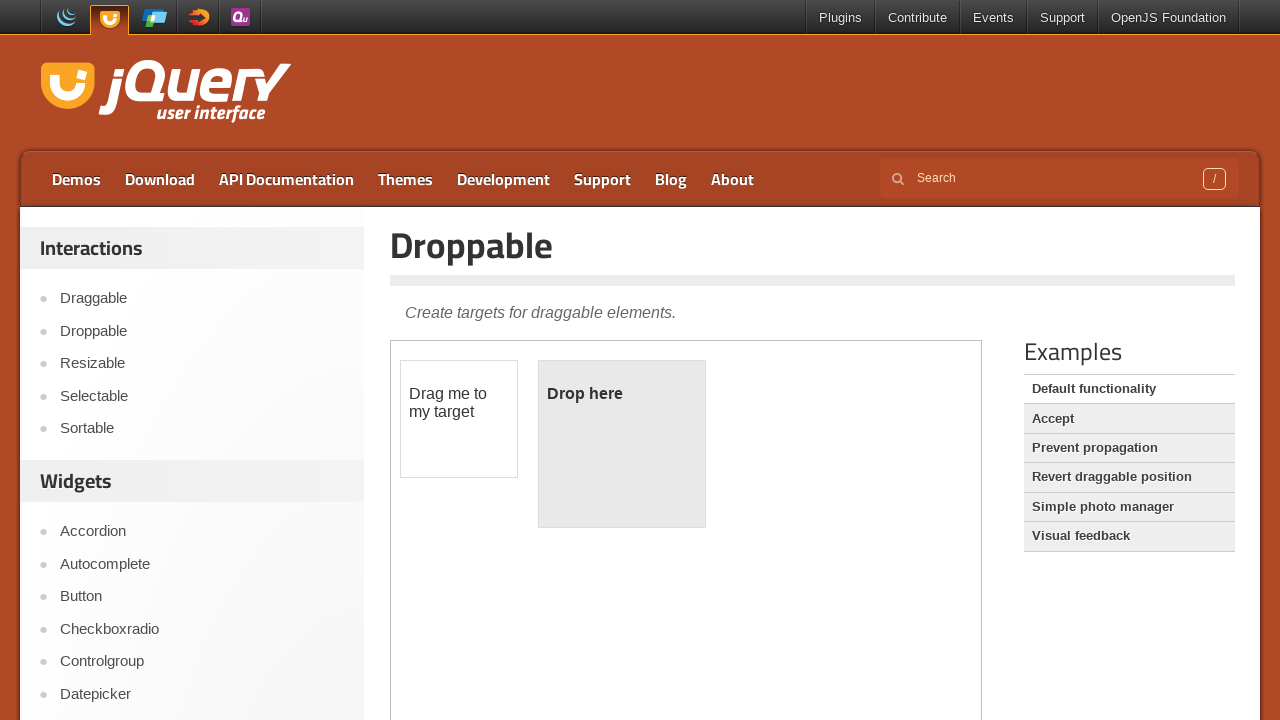

Located the demo iframe
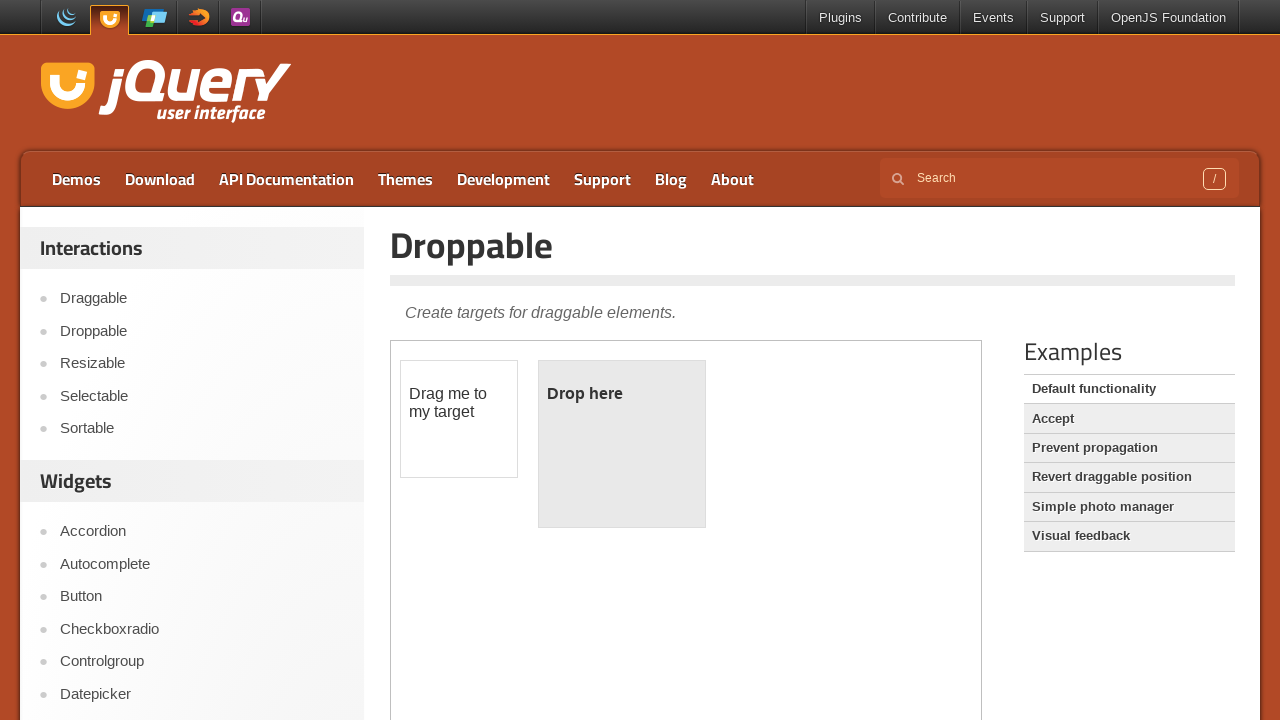

Located the draggable source element
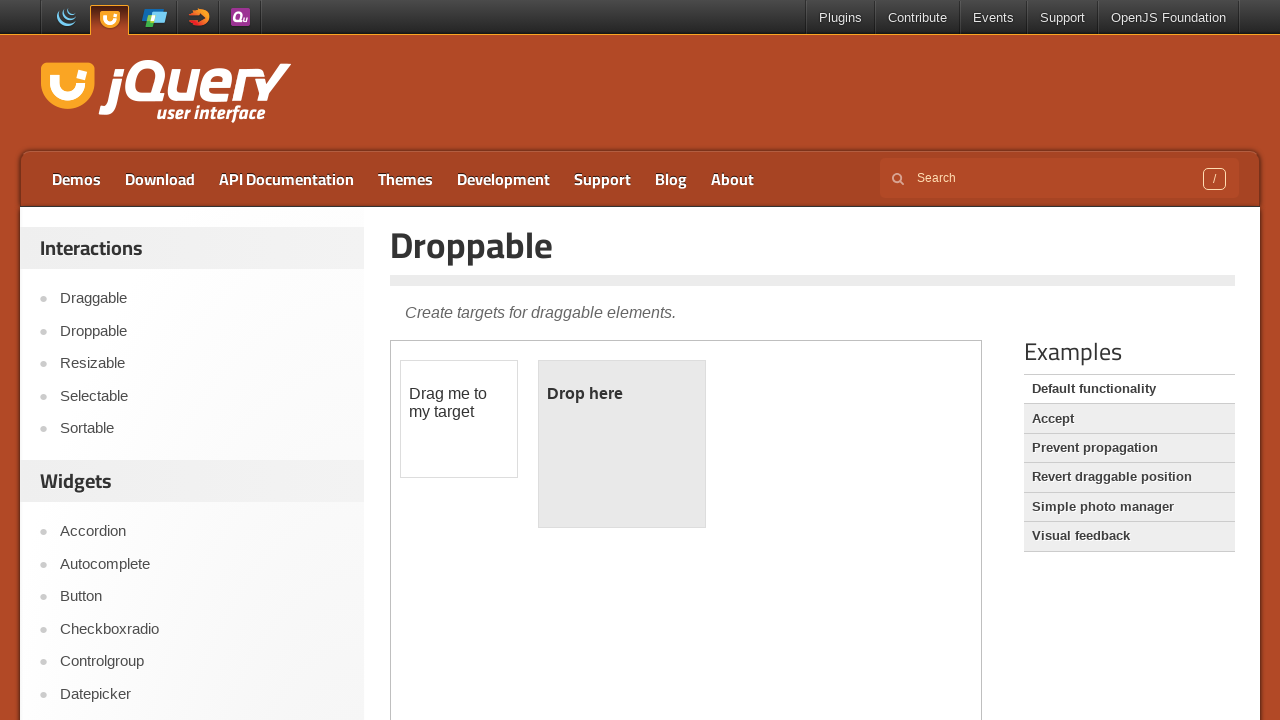

Located the droppable target element
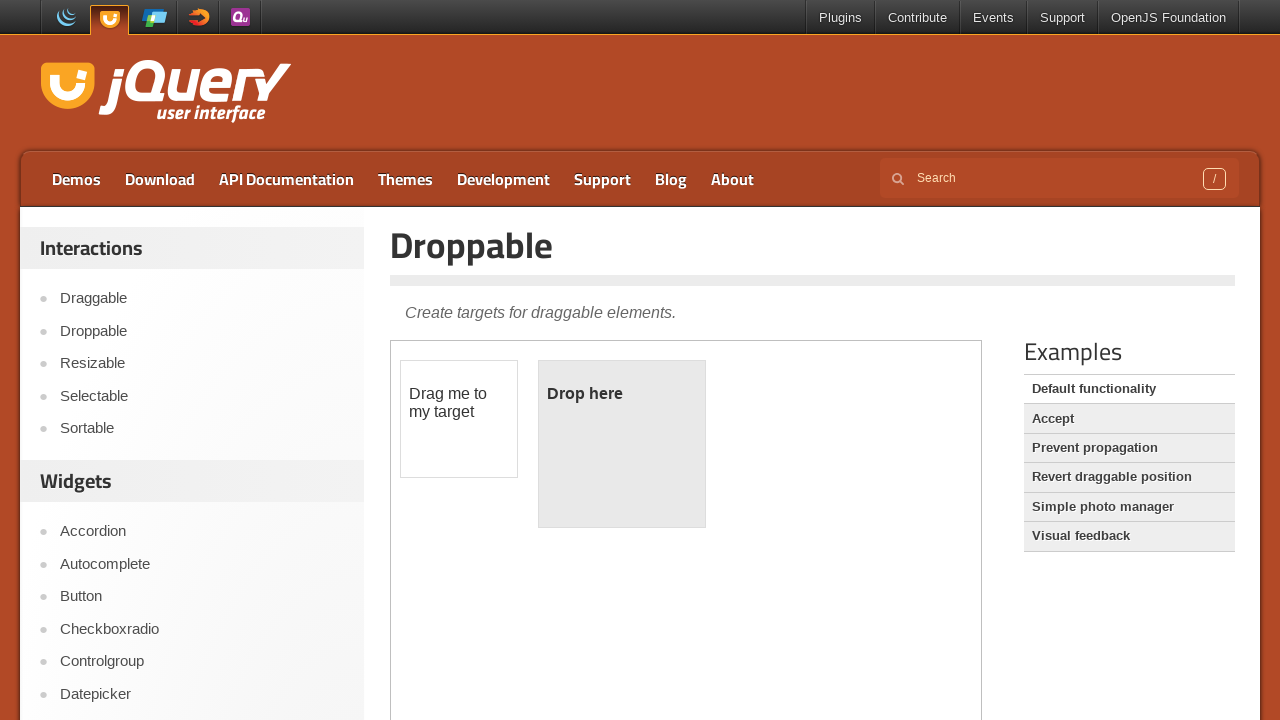

Verified target element displays 'Drop here' text
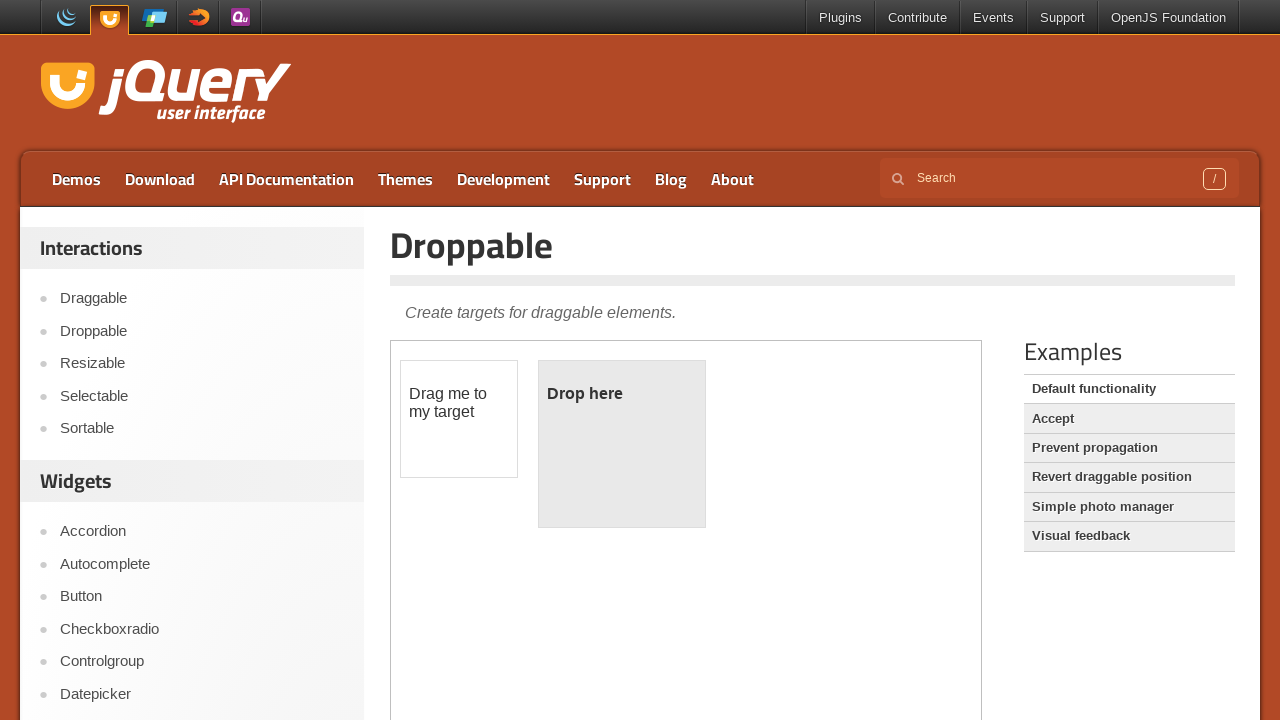

Dragged source element onto target element at (622, 444)
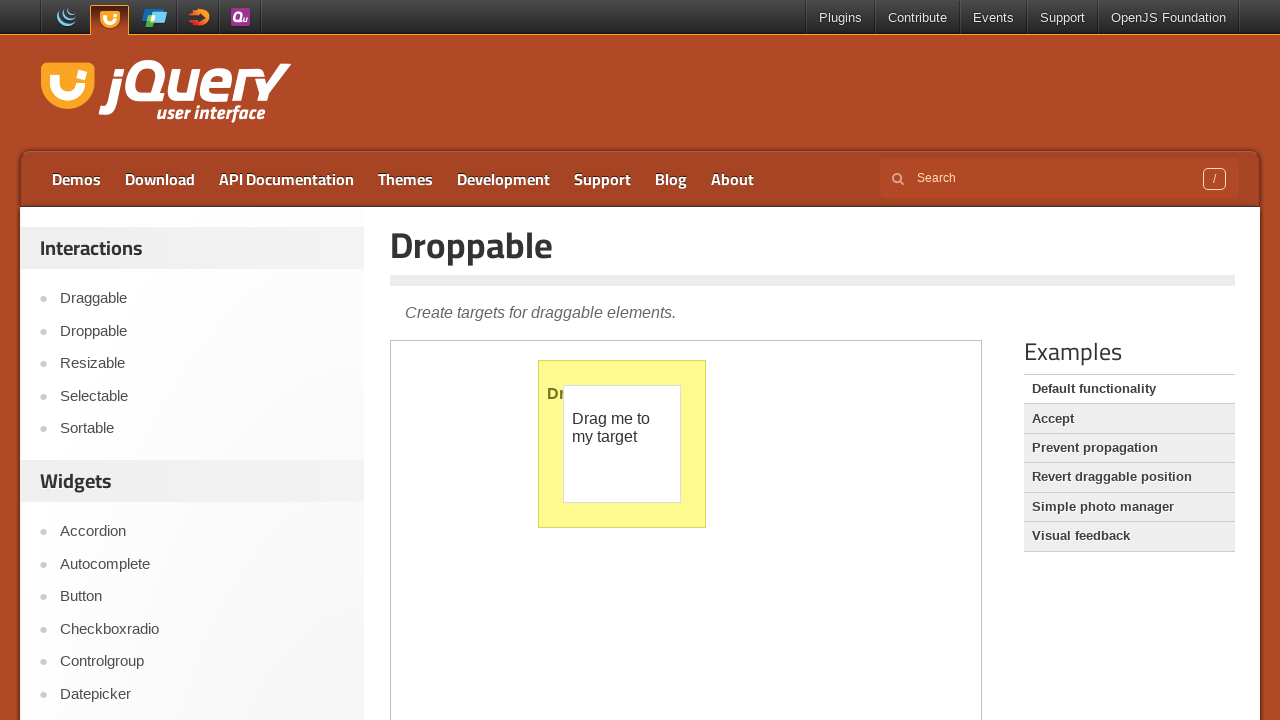

Waited 500ms for drop animation to complete
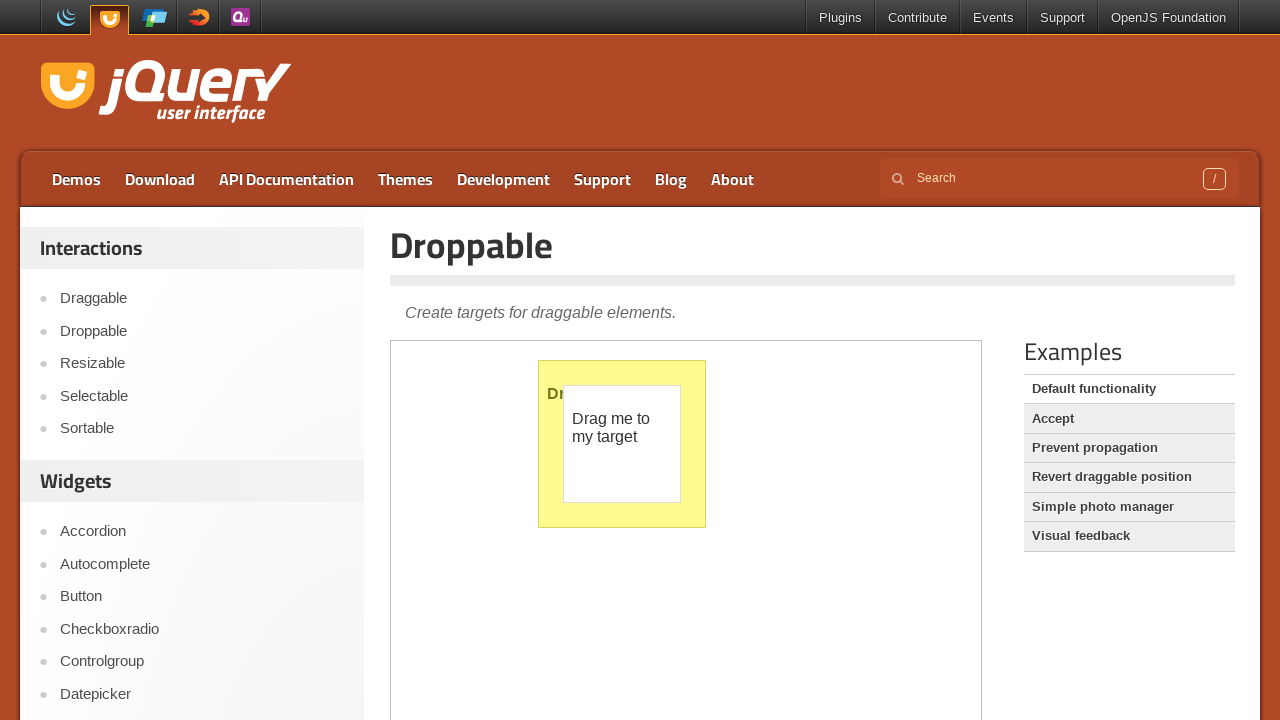

Verified target element now displays 'Dropped!' text
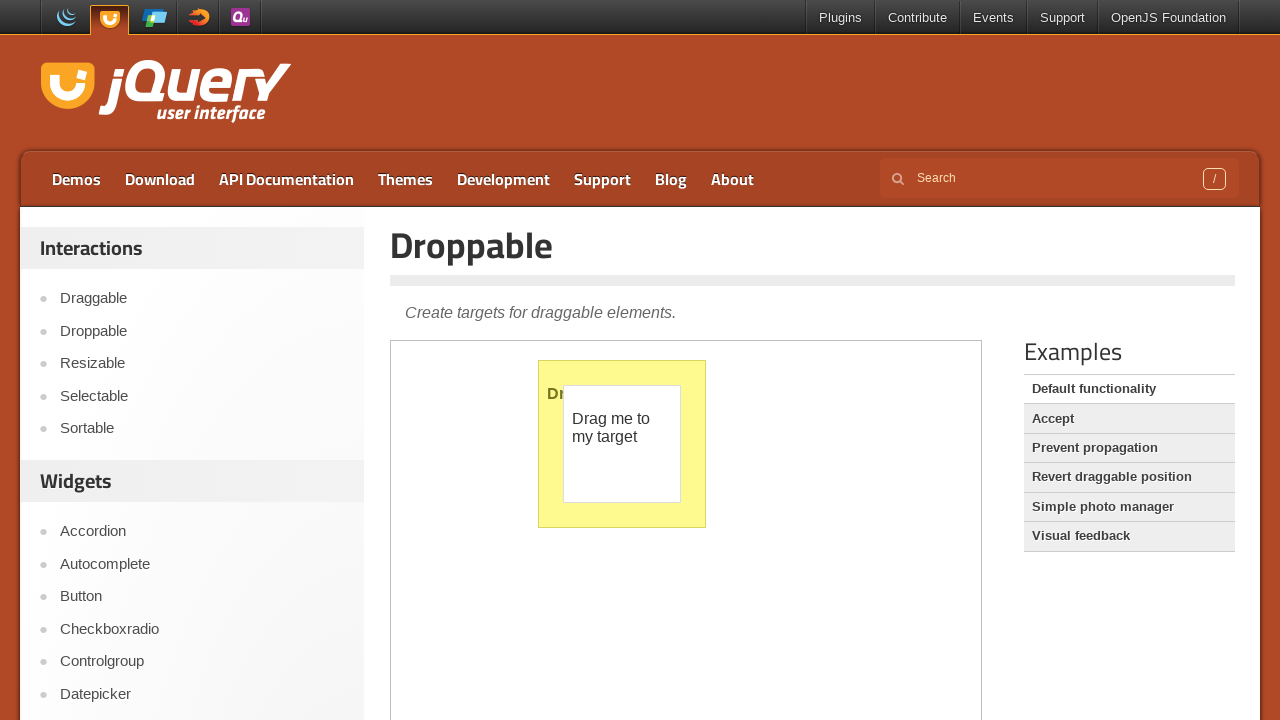

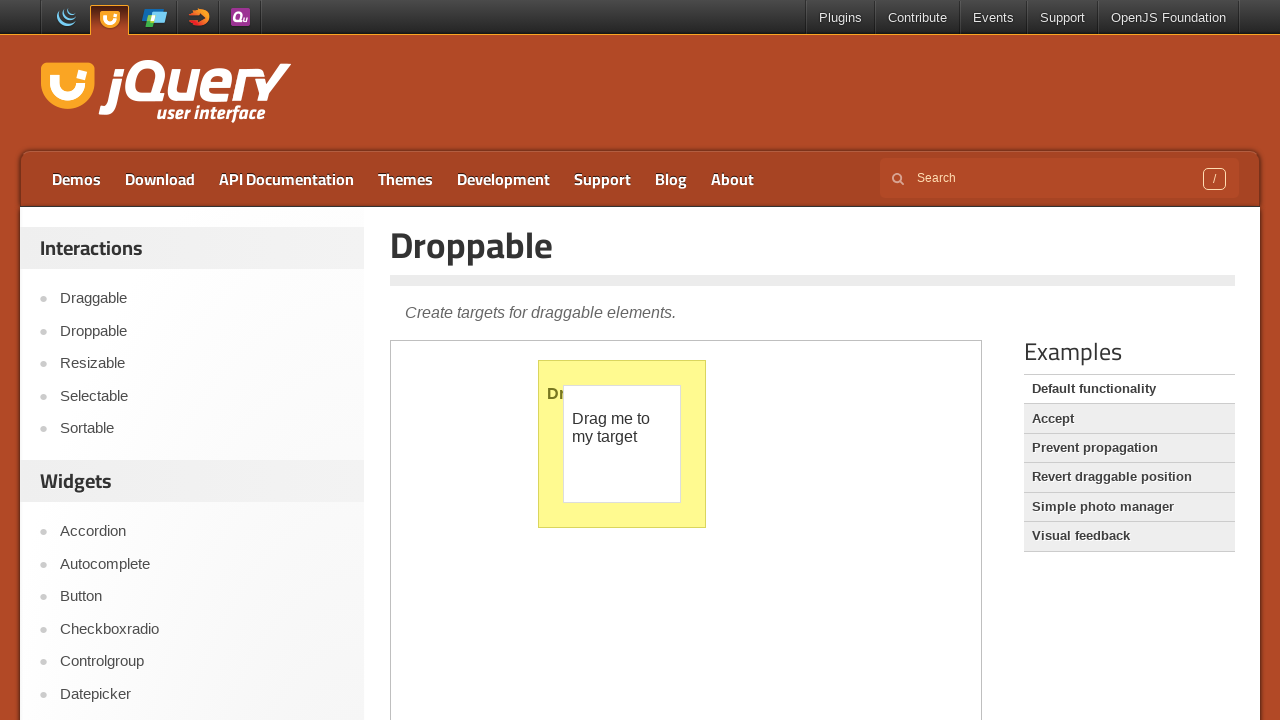